Tests that other controls are hidden when editing a todo item

Starting URL: https://demo.playwright.dev/todomvc

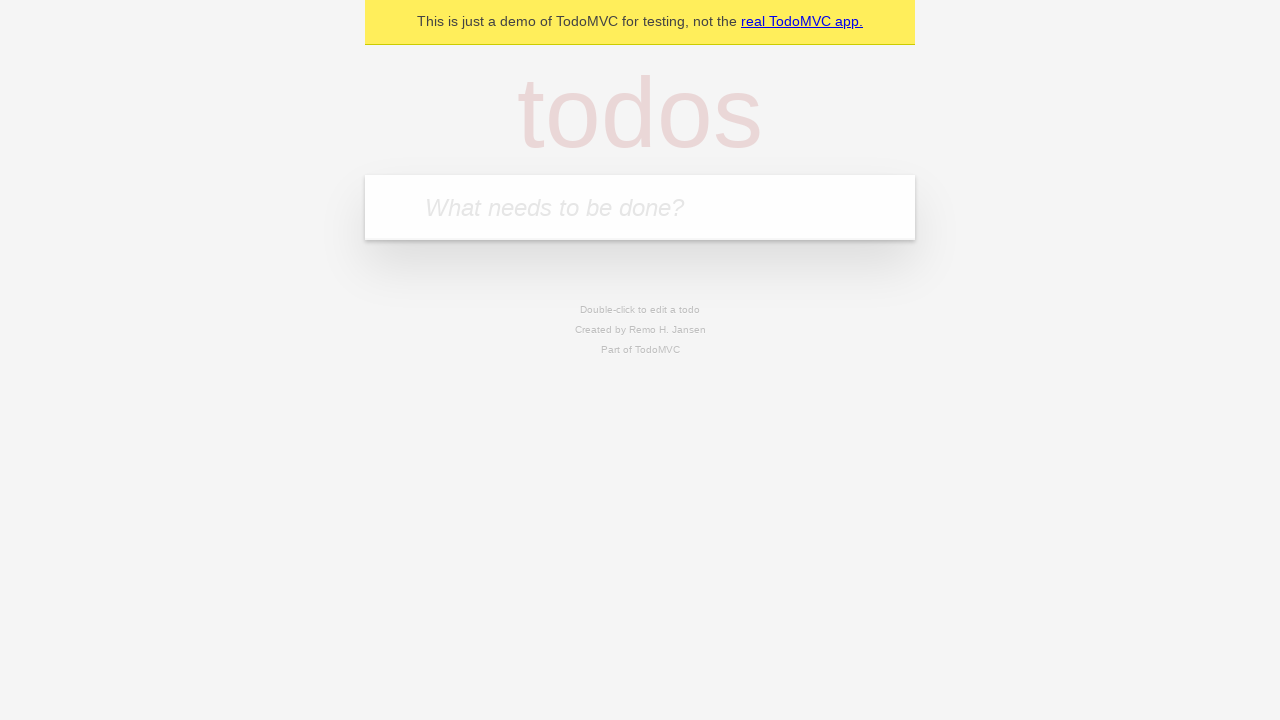

Located the 'What needs to be done?' input field
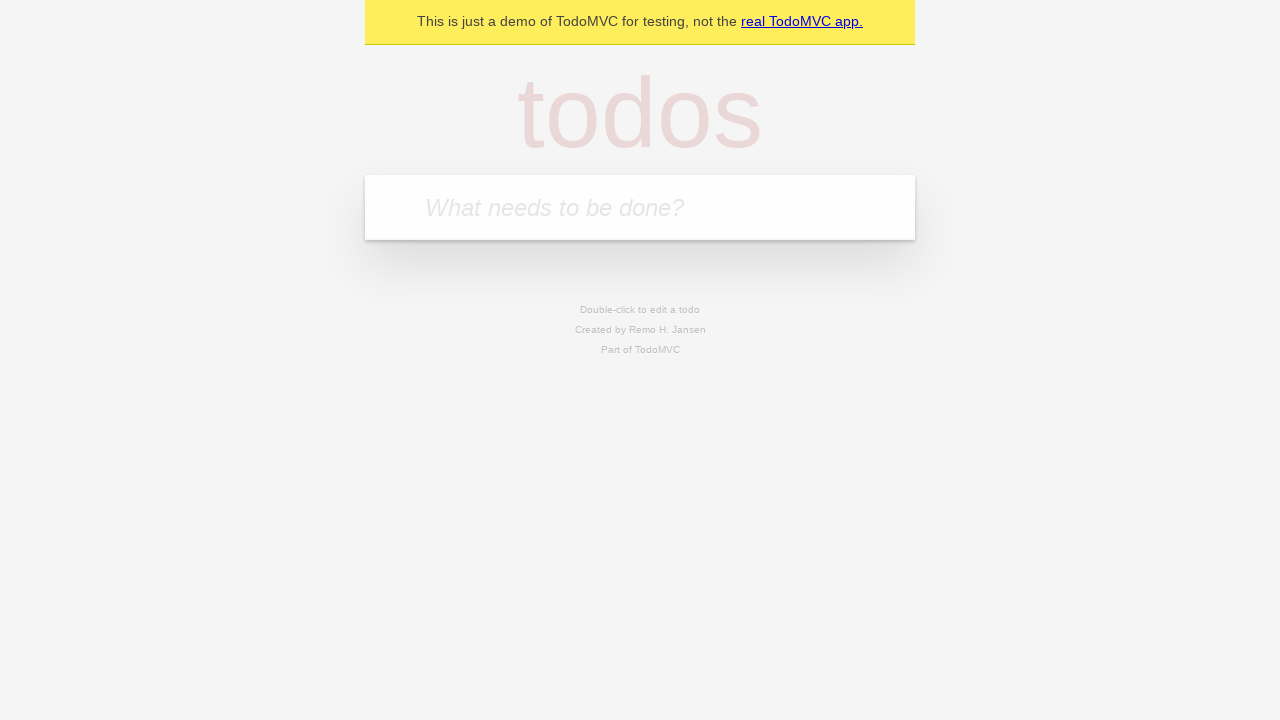

Filled todo input with 'buy some cheese' on internal:attr=[placeholder="What needs to be done?"i]
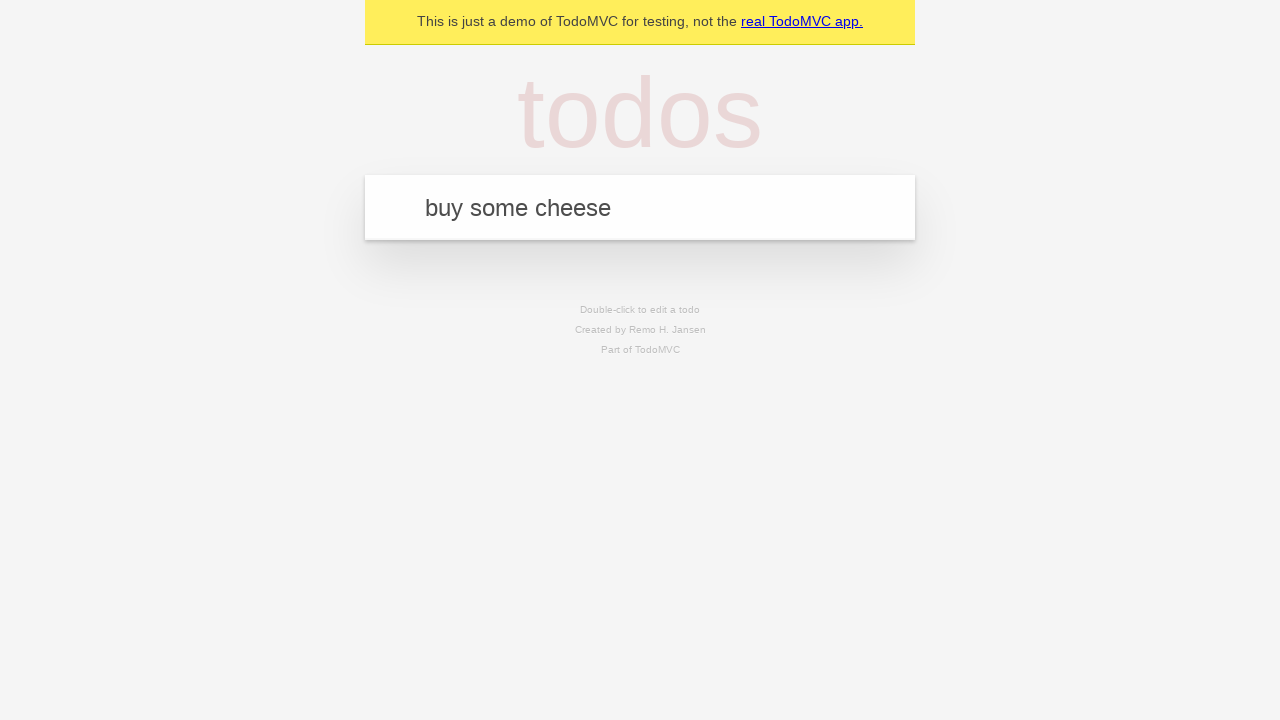

Created todo item 'buy some cheese' on internal:attr=[placeholder="What needs to be done?"i]
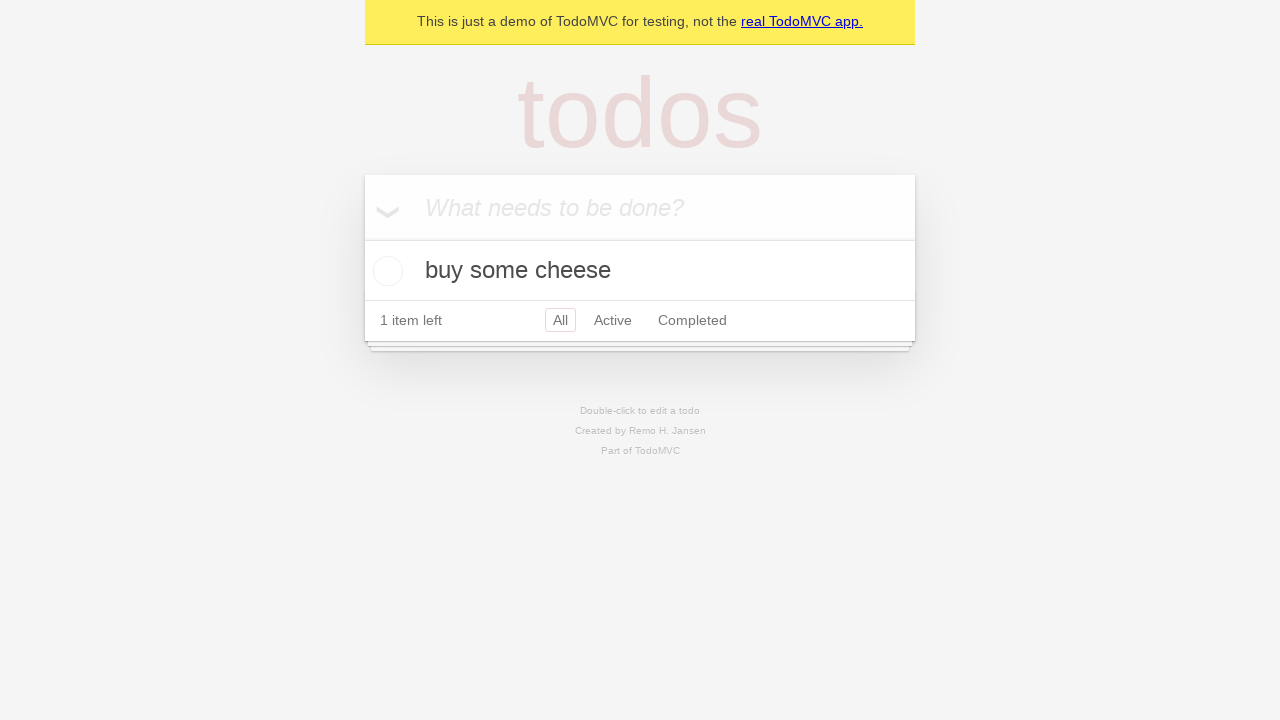

Filled todo input with 'feed the cat' on internal:attr=[placeholder="What needs to be done?"i]
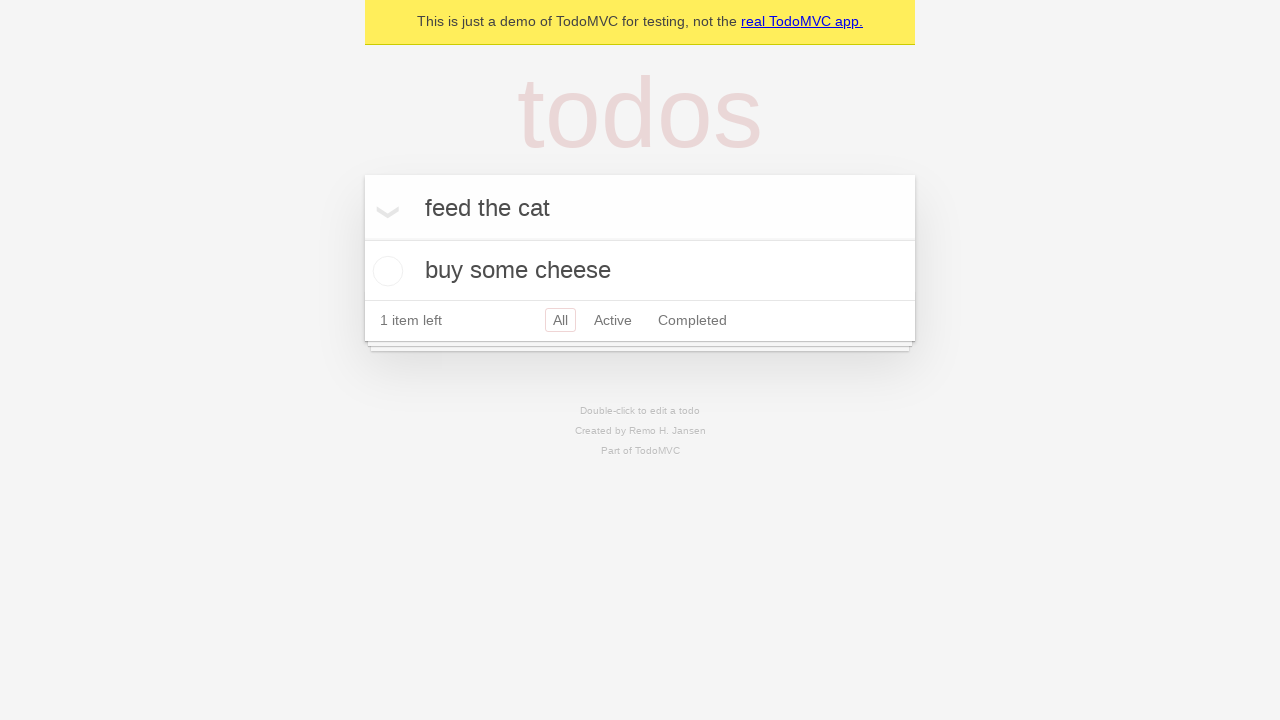

Created todo item 'feed the cat' on internal:attr=[placeholder="What needs to be done?"i]
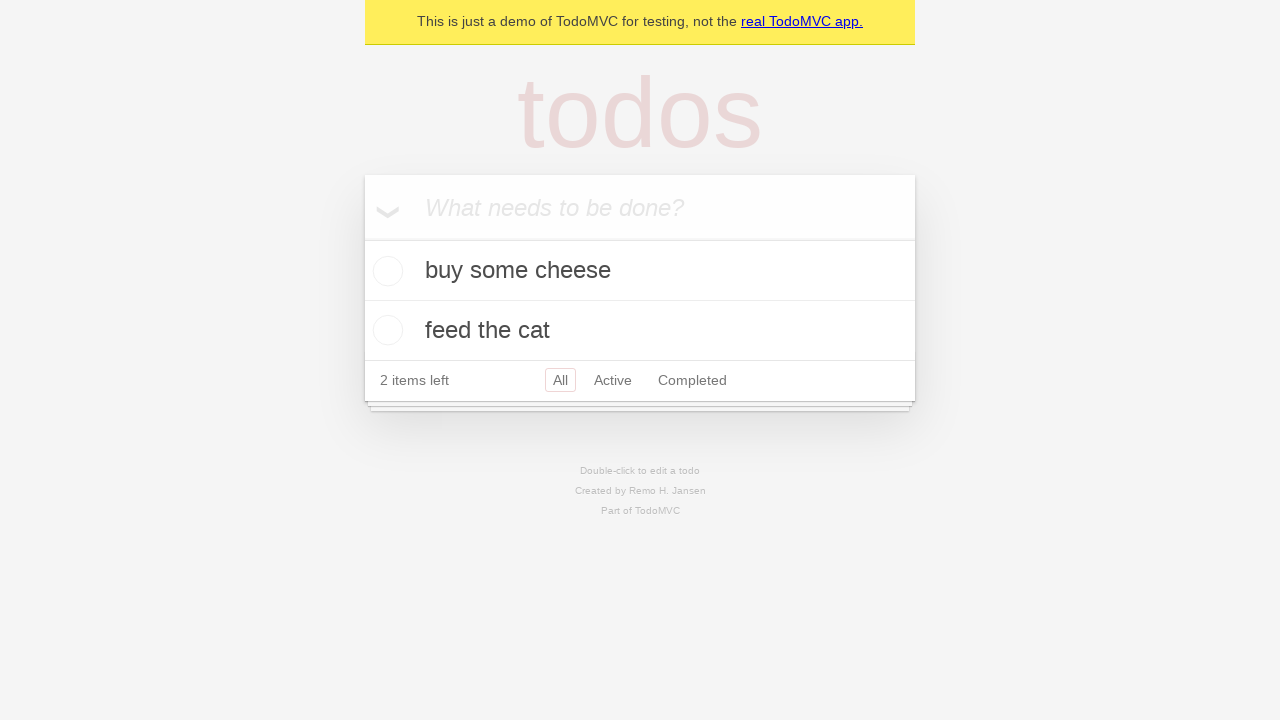

Filled todo input with 'book a doctors appointment' on internal:attr=[placeholder="What needs to be done?"i]
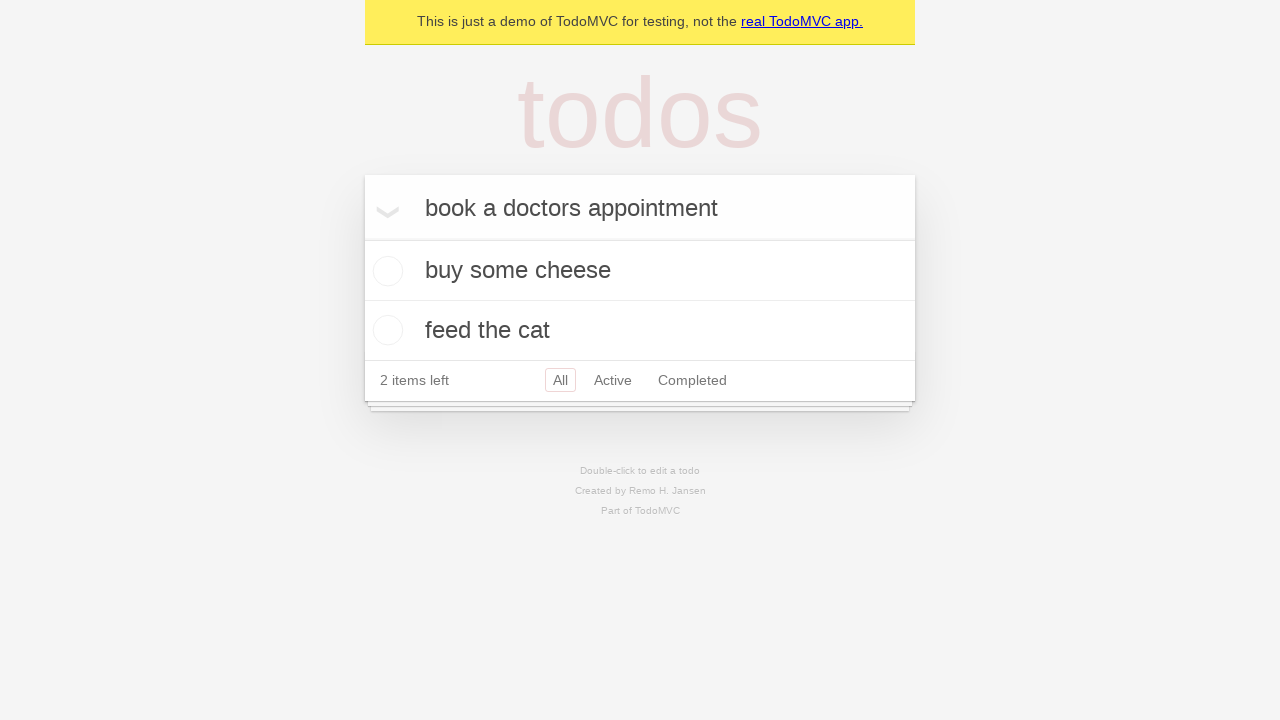

Created todo item 'book a doctors appointment' on internal:attr=[placeholder="What needs to be done?"i]
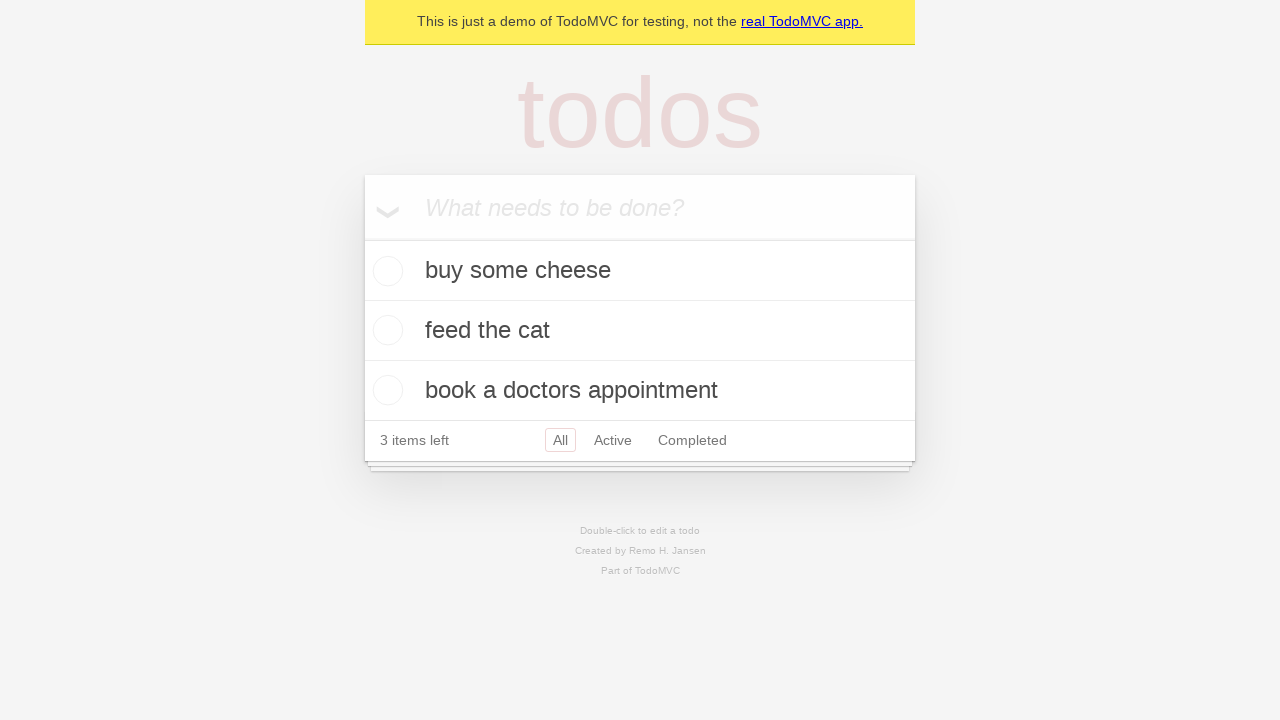

Located the second todo item
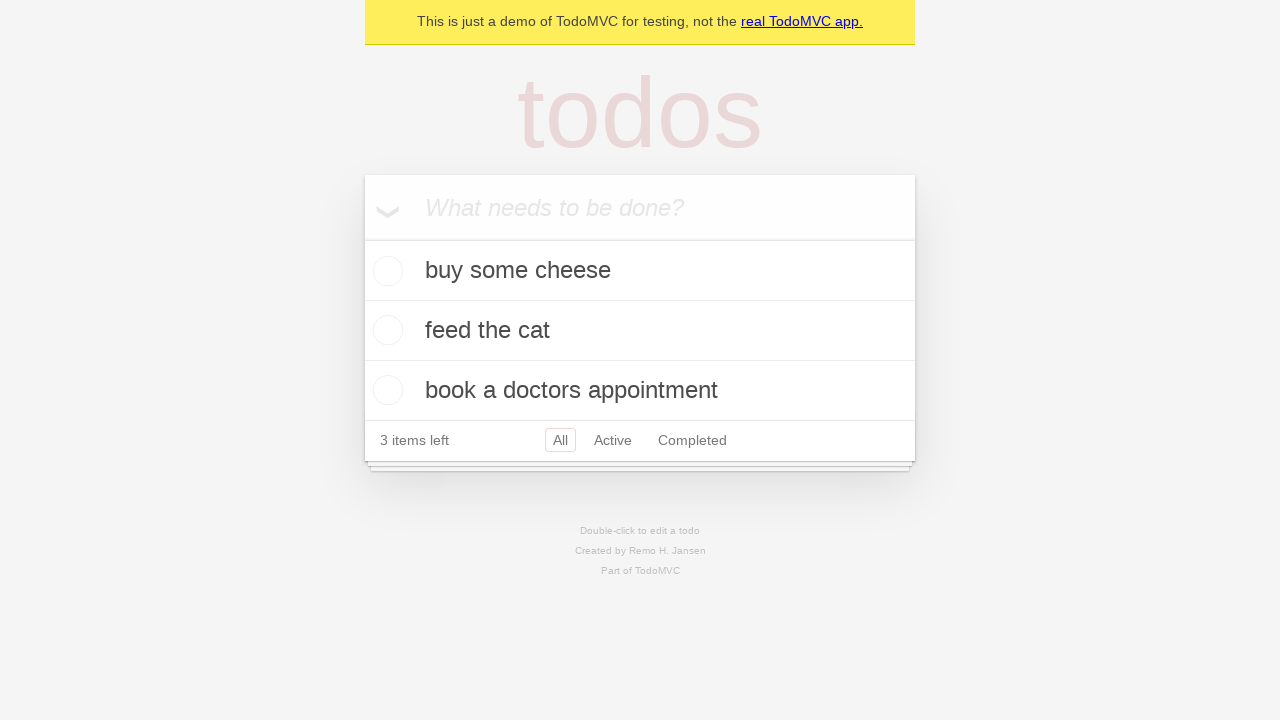

Double-clicked second todo item to enter edit mode at (640, 331) on internal:testid=[data-testid="todo-item"s] >> nth=1
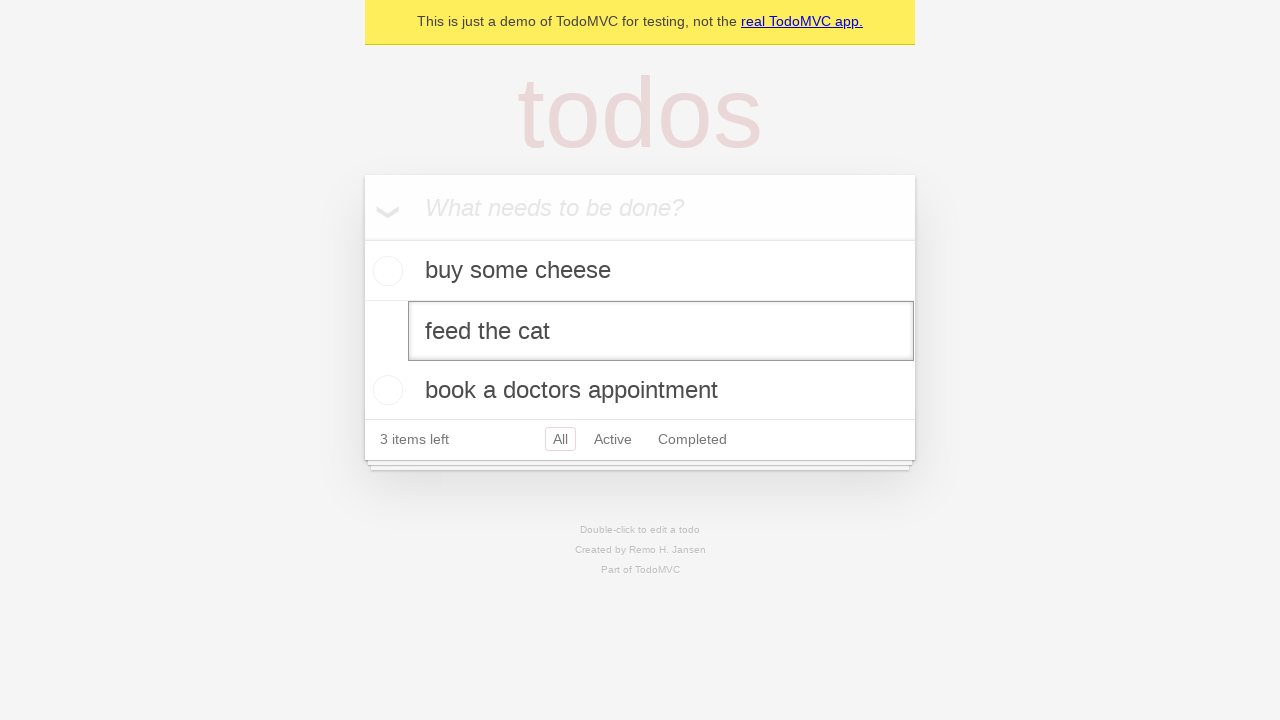

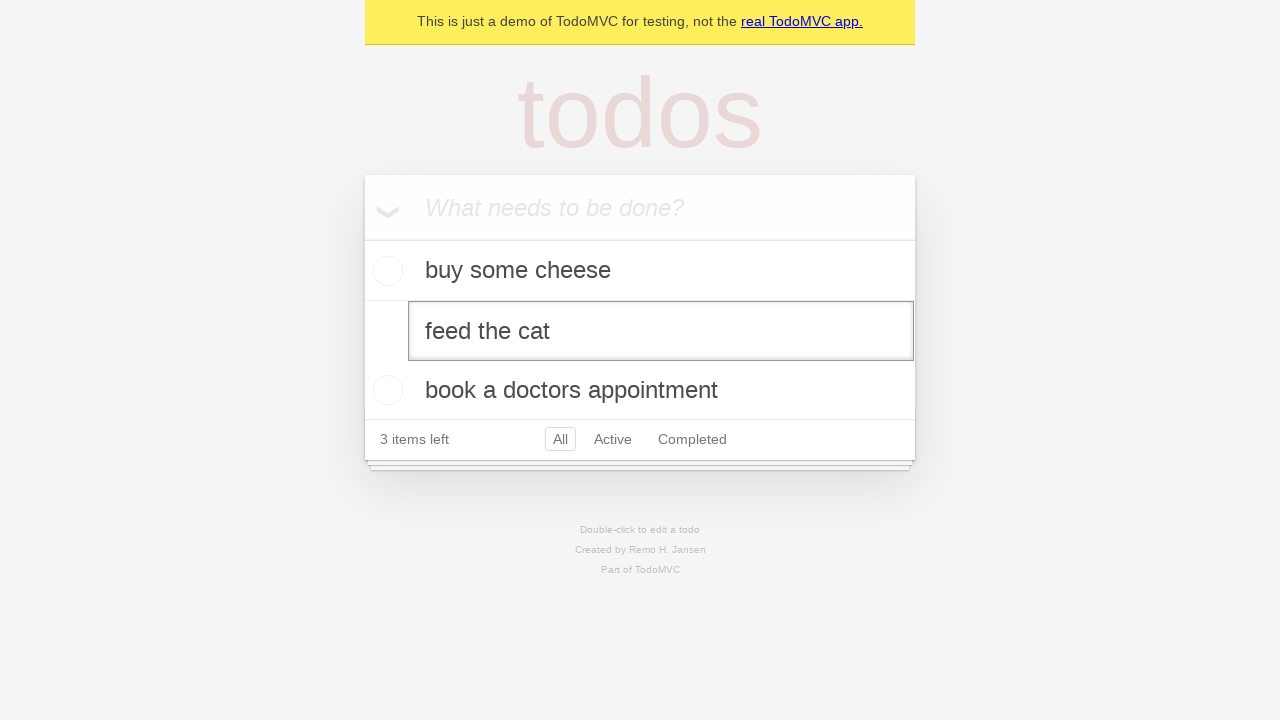